Tests iframe navigation by clicking a link to access an iframe page and verifying content within the iframe

Starting URL: http://the-internet.herokuapp.com/frames

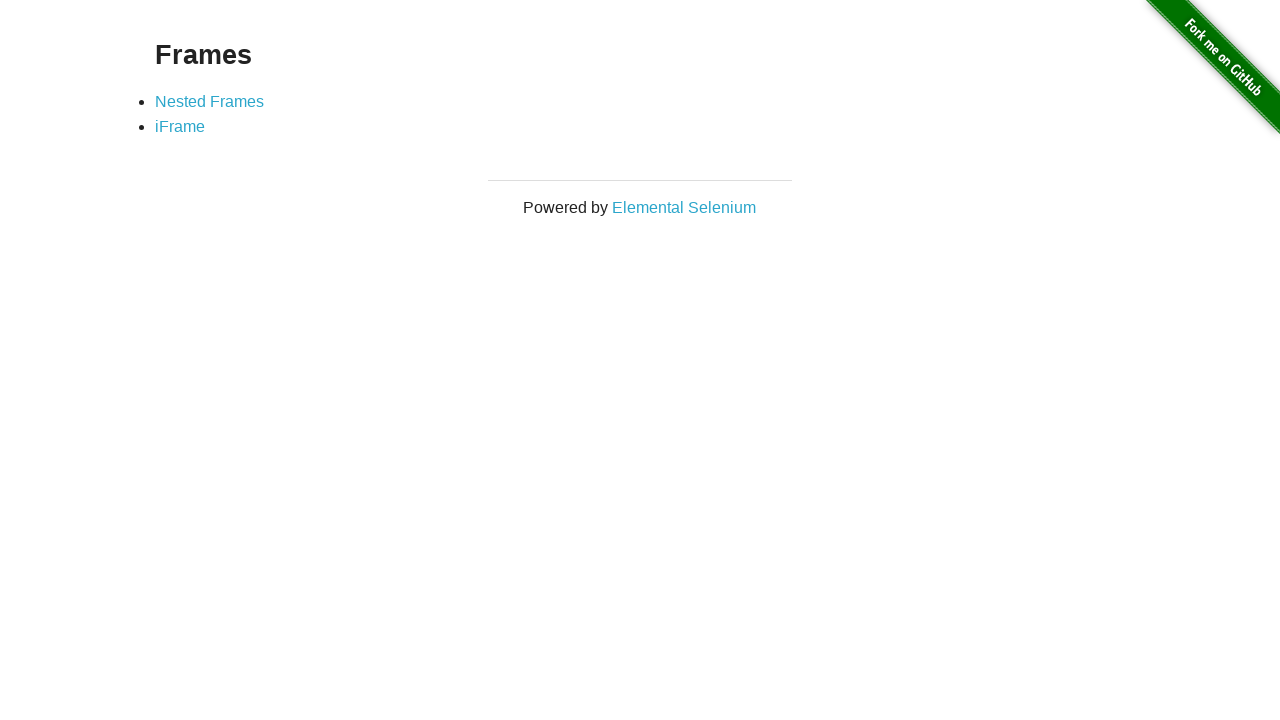

Clicked on iFrame link to navigate to iframe page at (180, 127) on text=iFrame
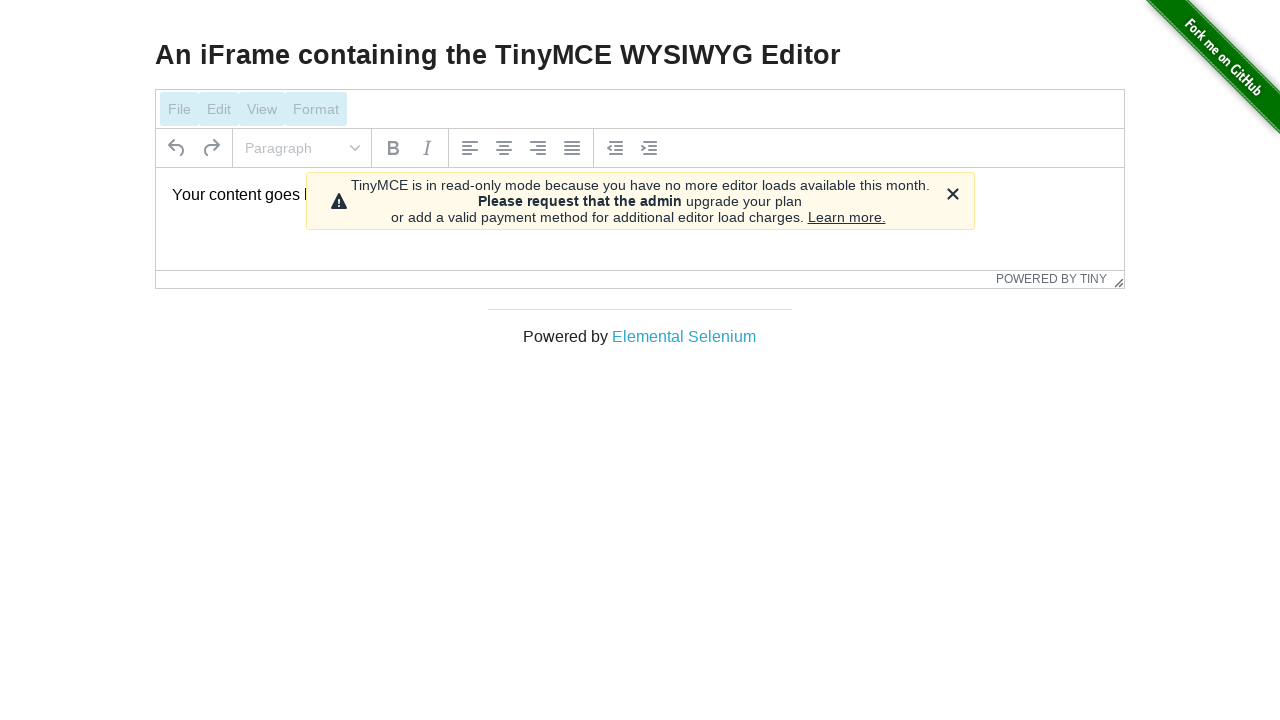

Iframe element loaded on the page
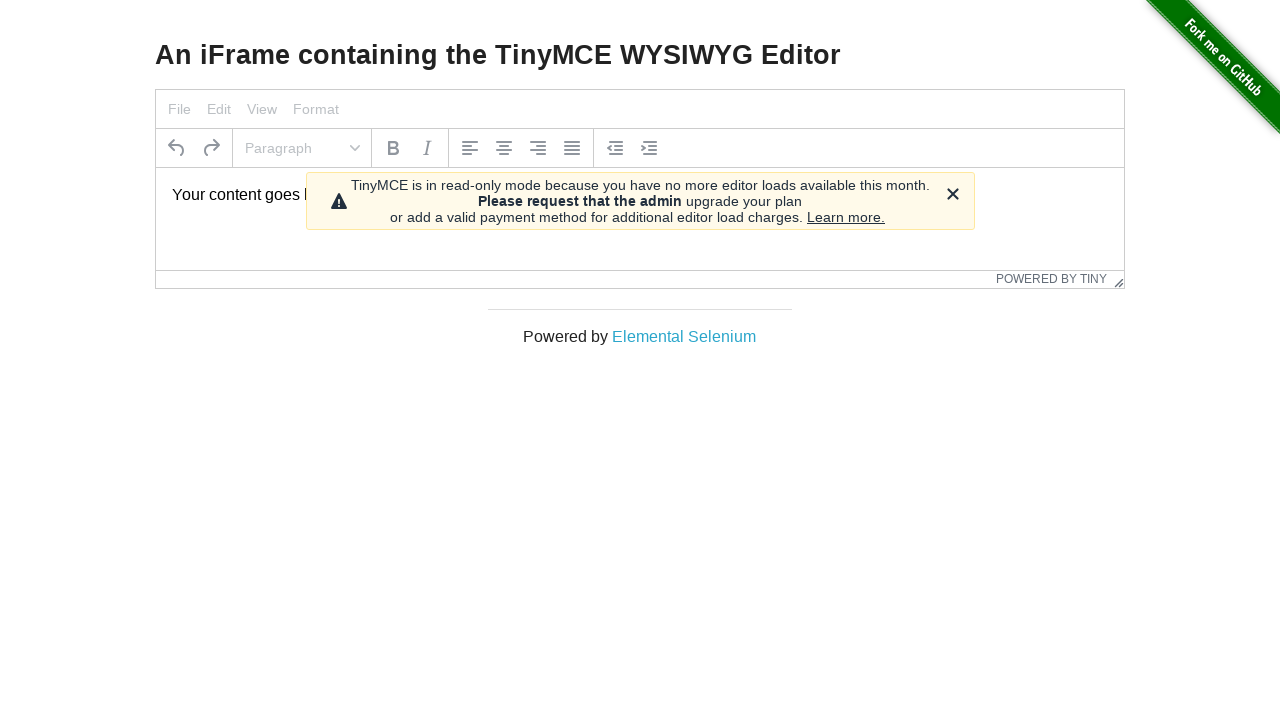

Located the first iframe on the page
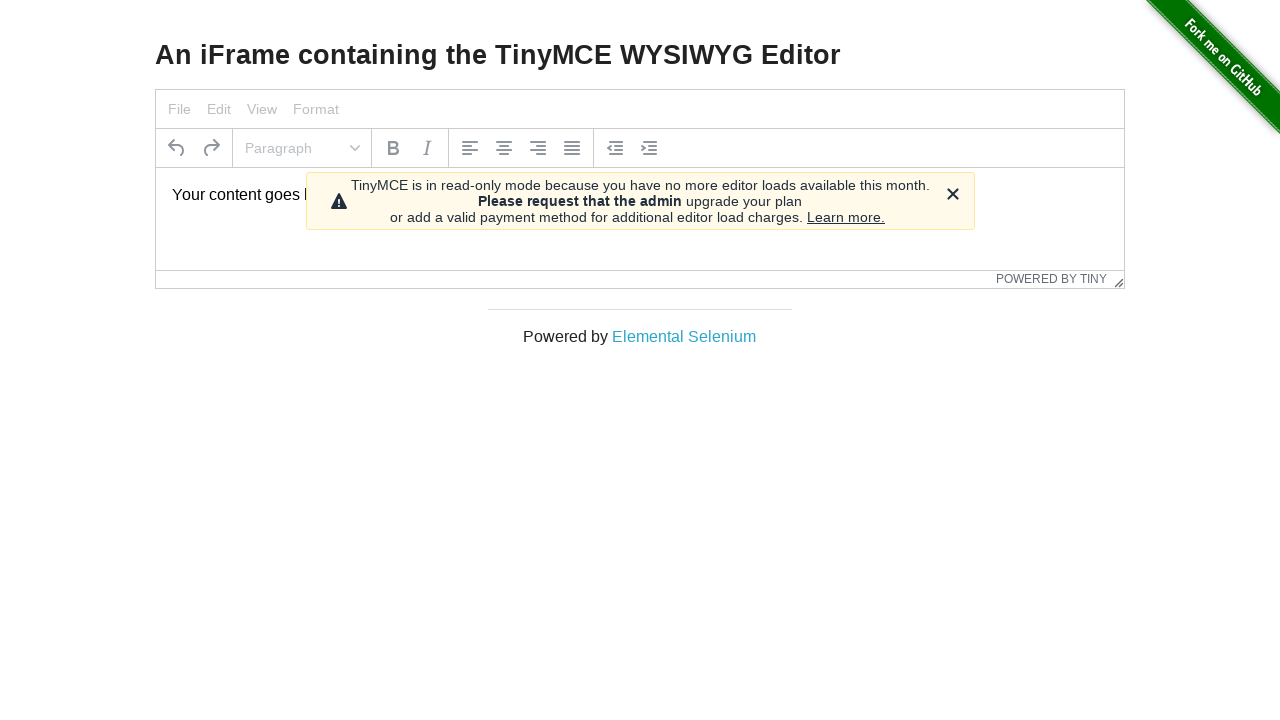

Content within iframe (#tinymce) is now visible
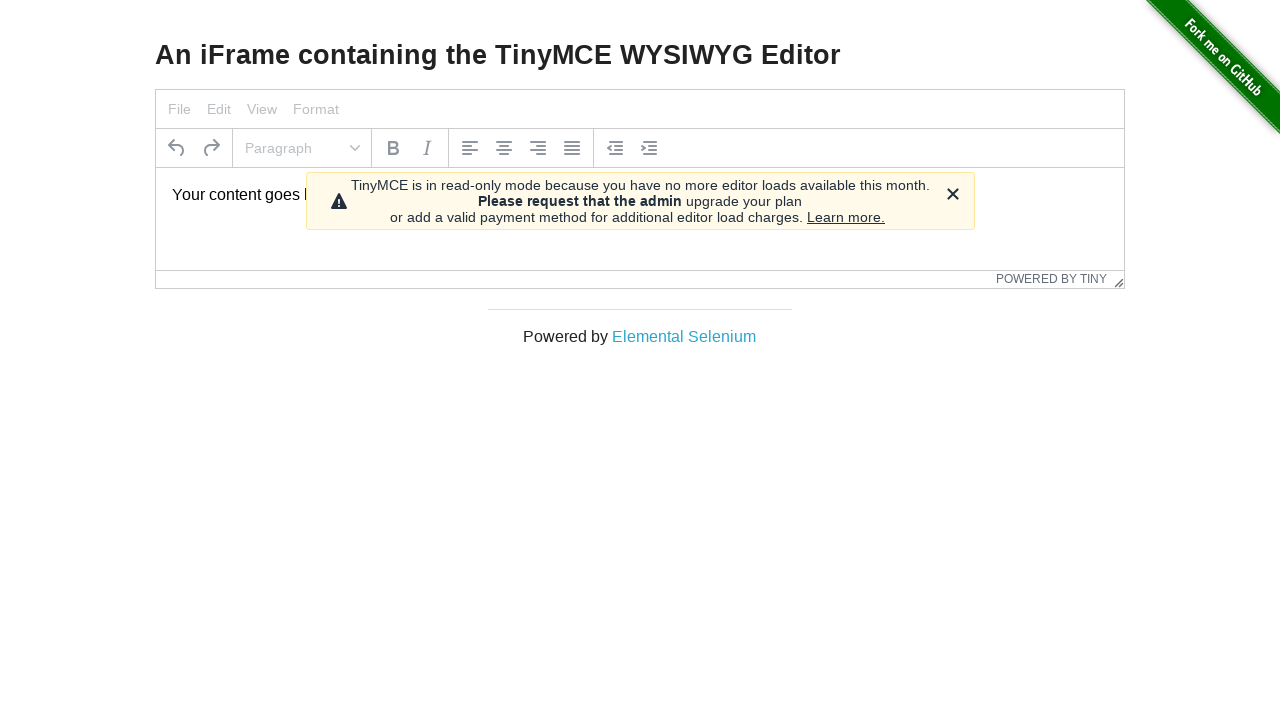

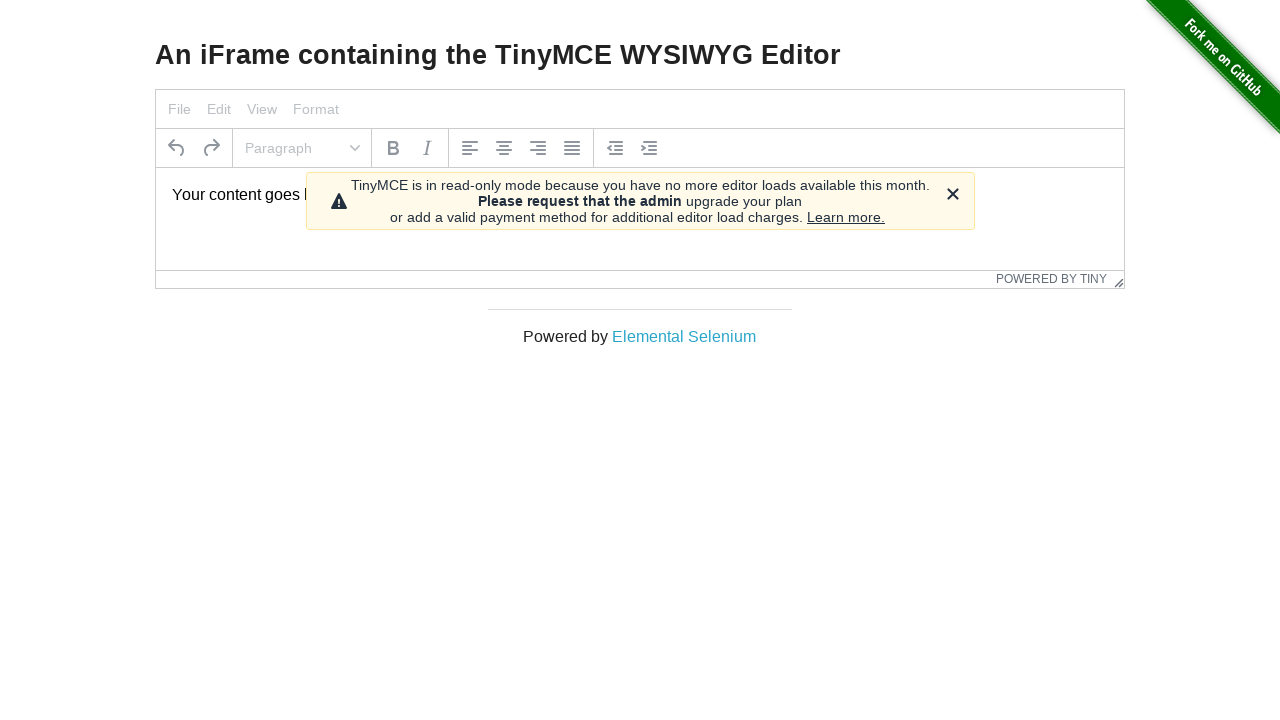